Tests navigation to the Team page by clicking the Start menu and then the Team submenu link, verifying the page heading displays "The Team".

Starting URL: https://www.99-bottles-of-beer.net/

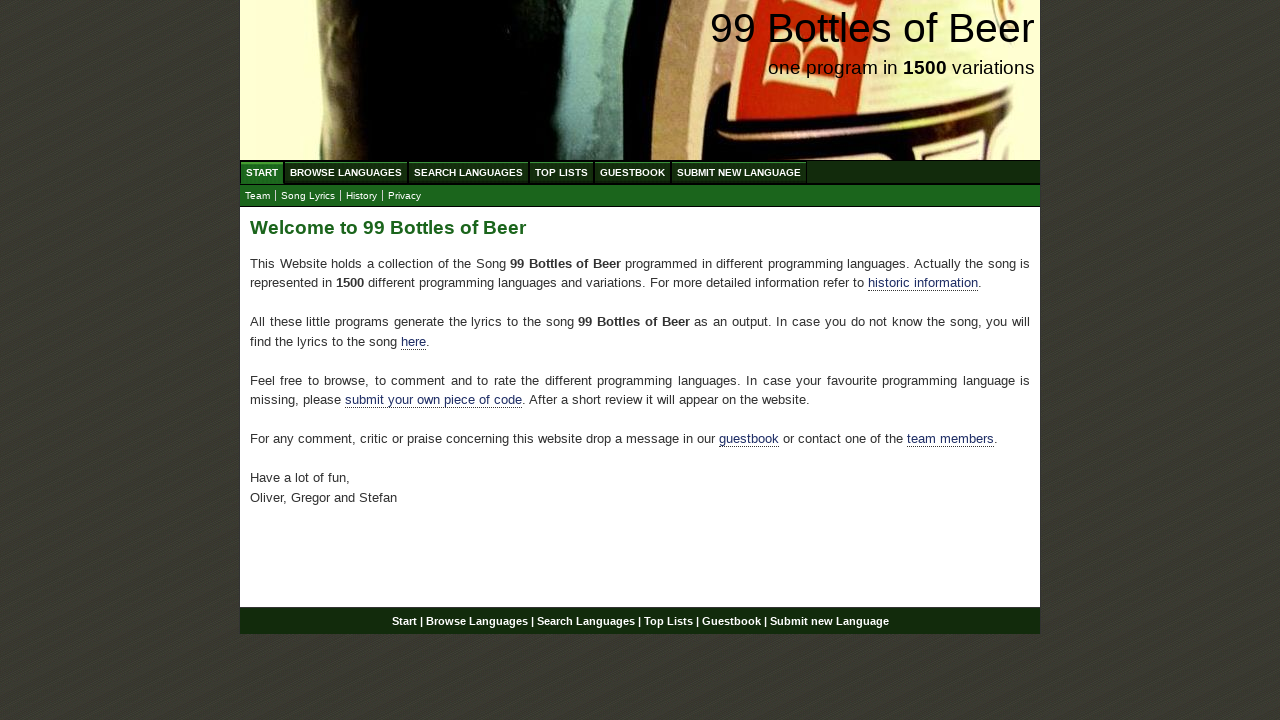

Clicked Start menu item at (262, 172) on xpath=//ul[@id='menu']/li/a[@href='/']
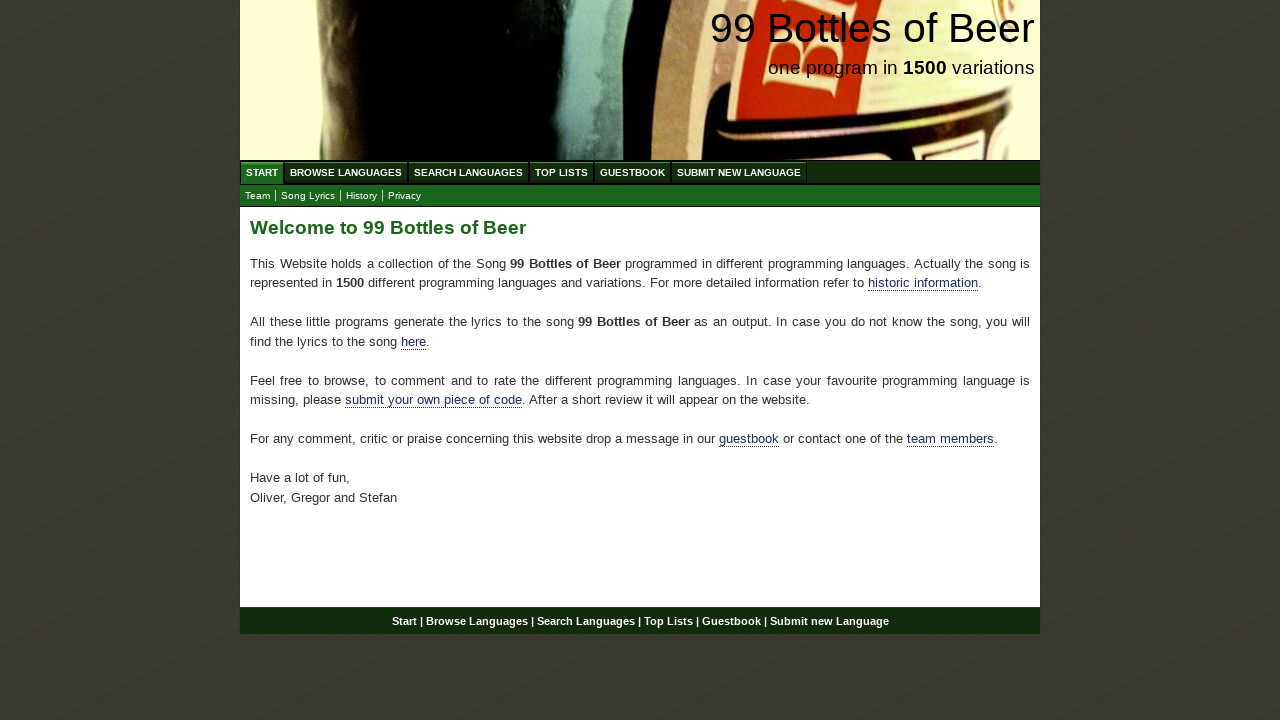

Clicked Team submenu link at (258, 196) on a[href='team.html']
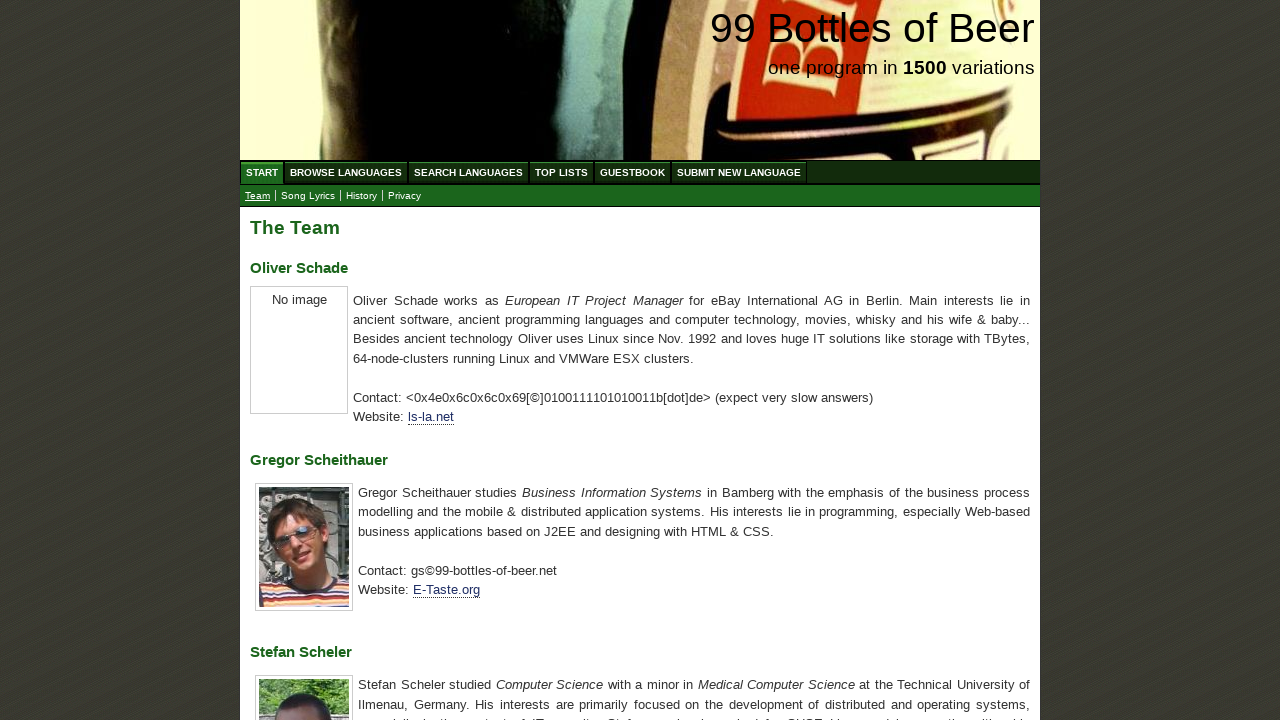

Team page heading loaded
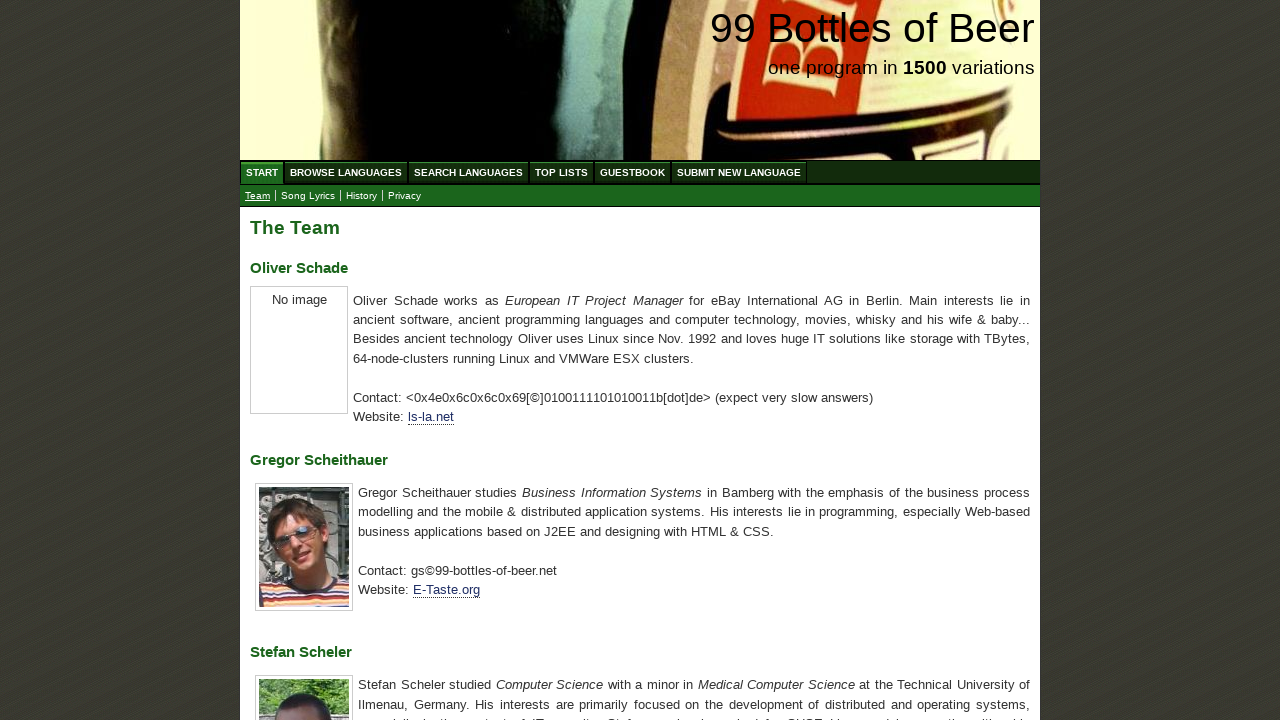

Retrieved Team page heading text
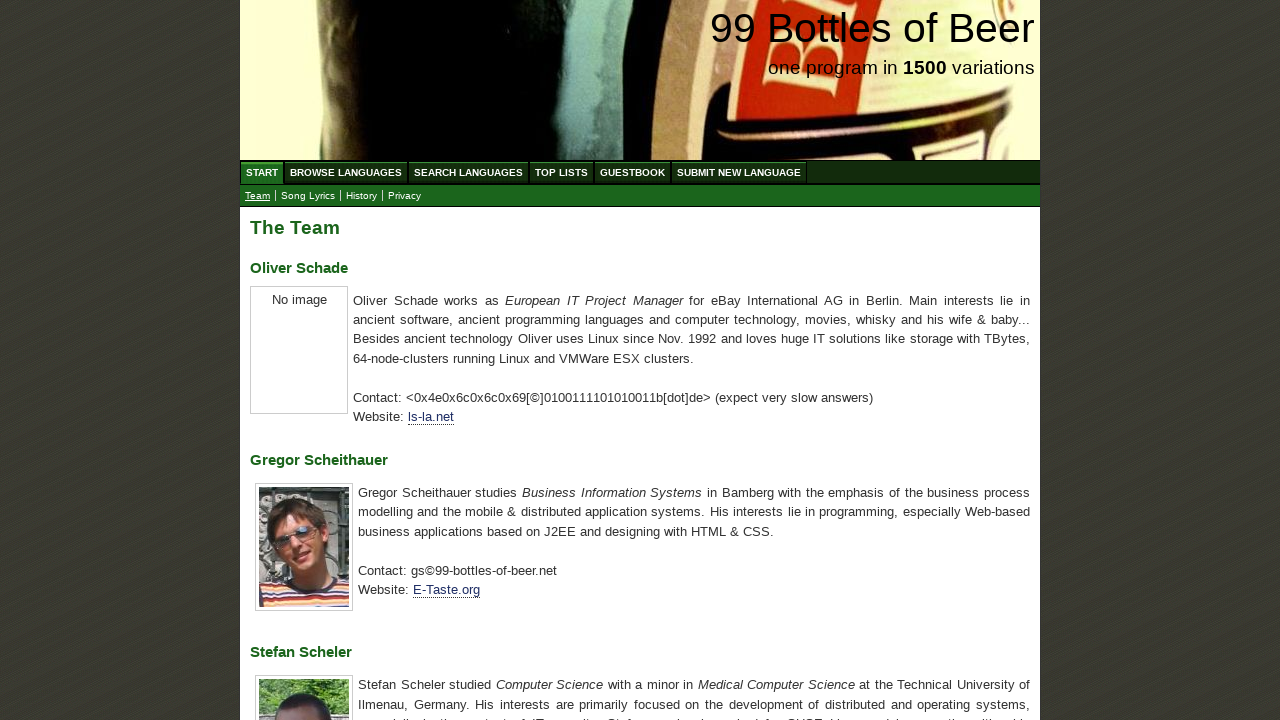

Verified page heading displays 'The Team'
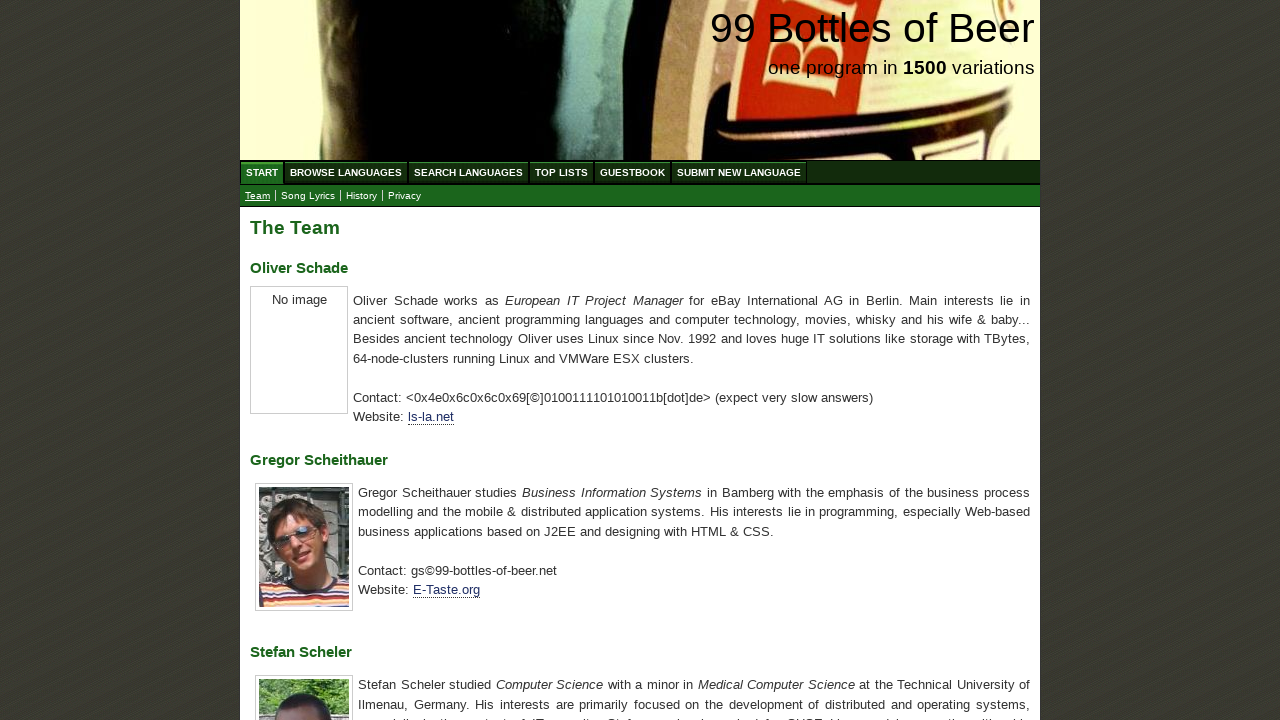

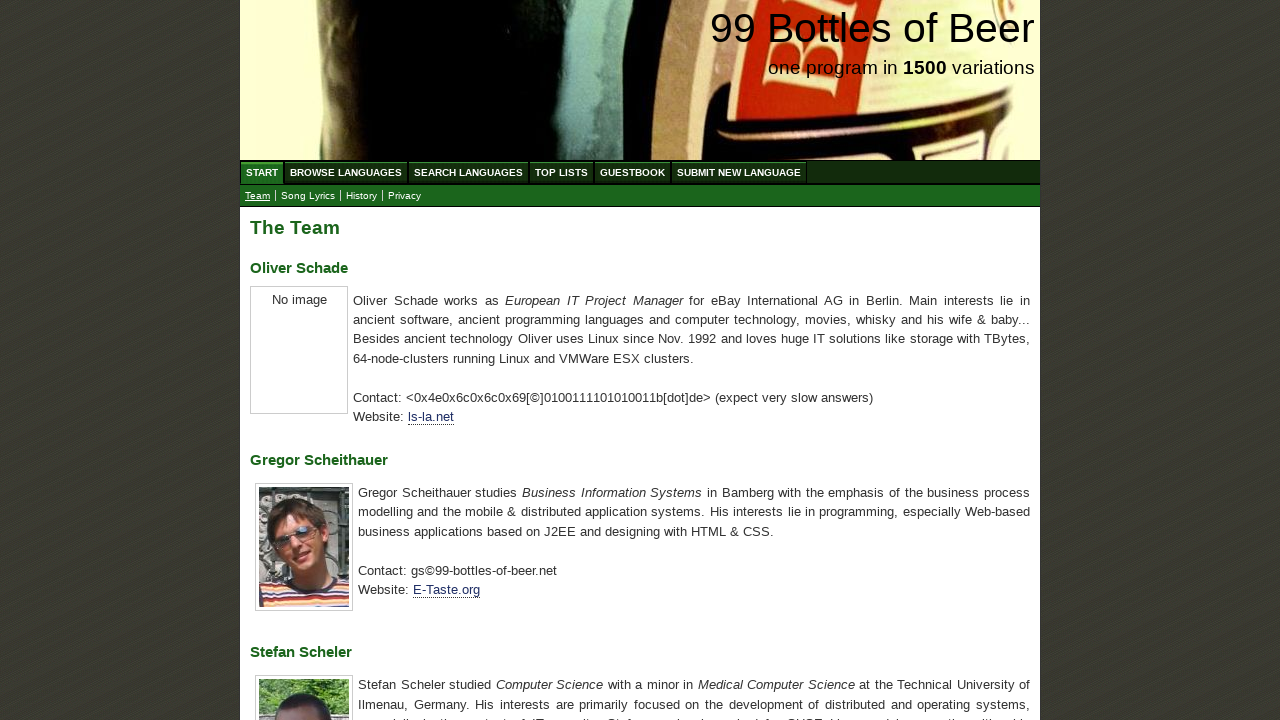